Navigates to the jeen-yuhs website and clicks the "ENTER SITE" button to enter the main site content.

Starting URL: https://jeen-yuhs.com/

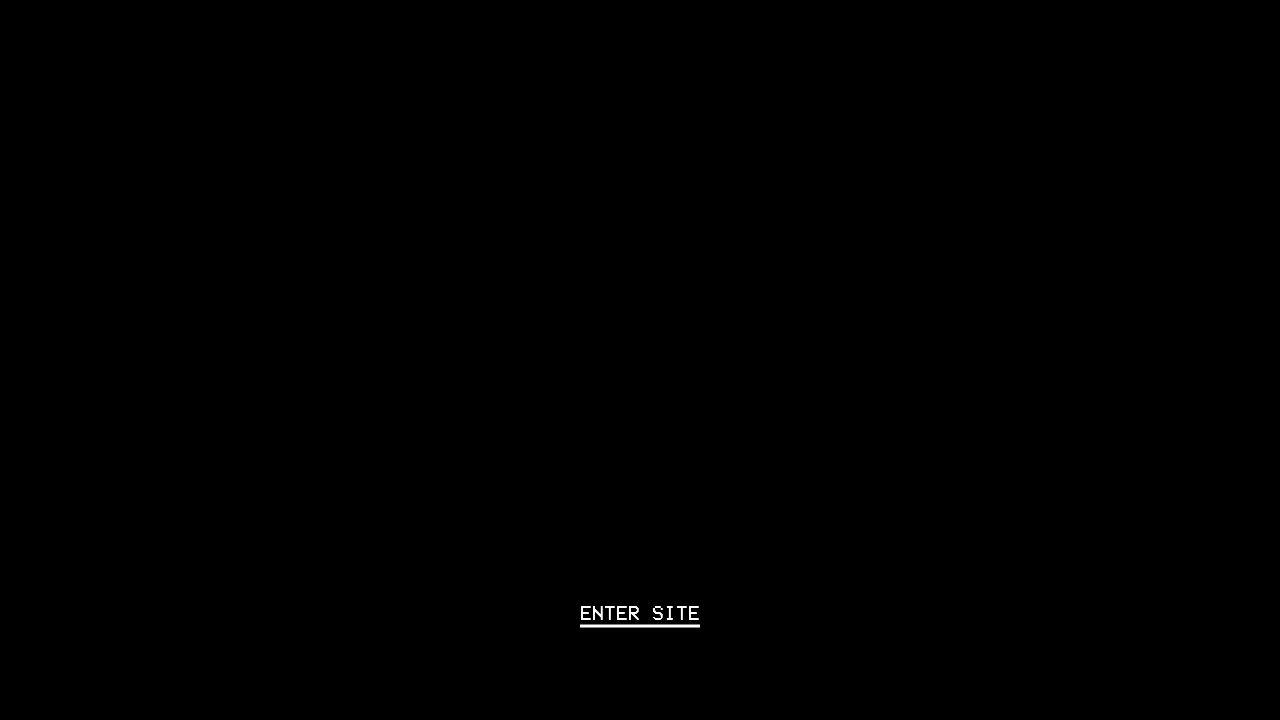

Navigated to jeen-yuhs.com homepage
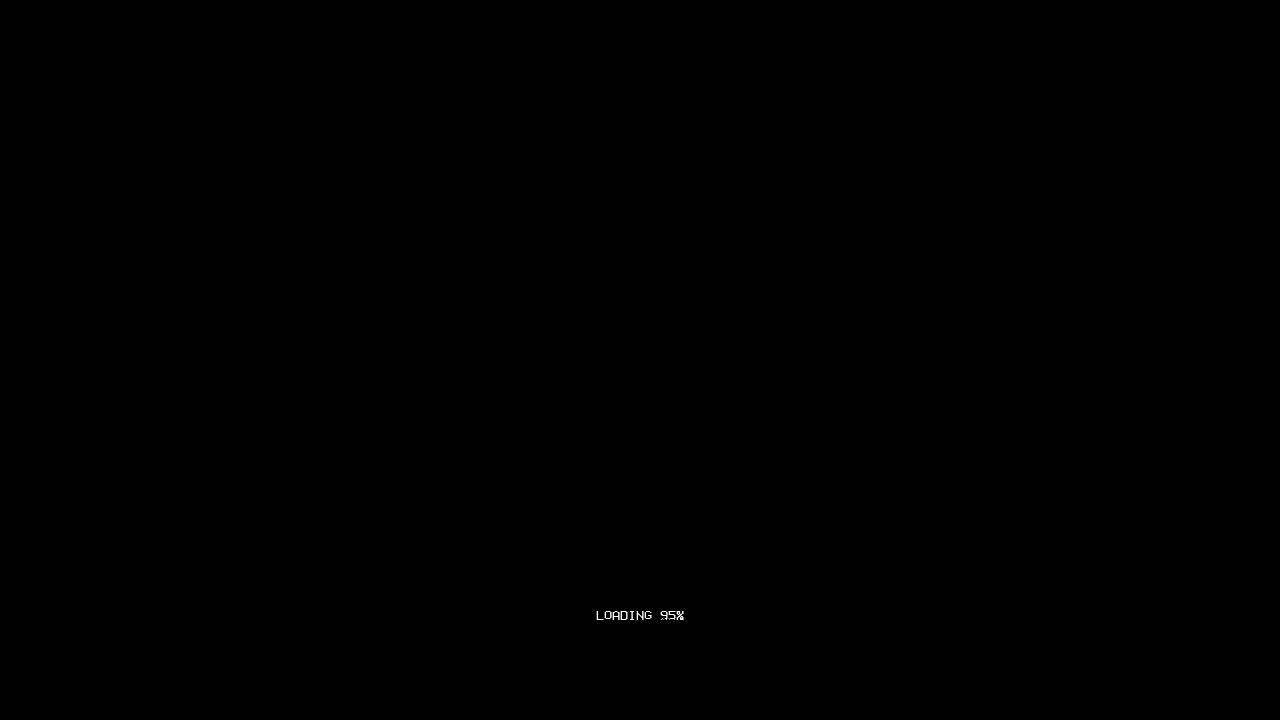

Clicked the 'ENTER SITE' button to enter main site content at (640, 610) on internal:role=button[name="ENTER SITE"i]
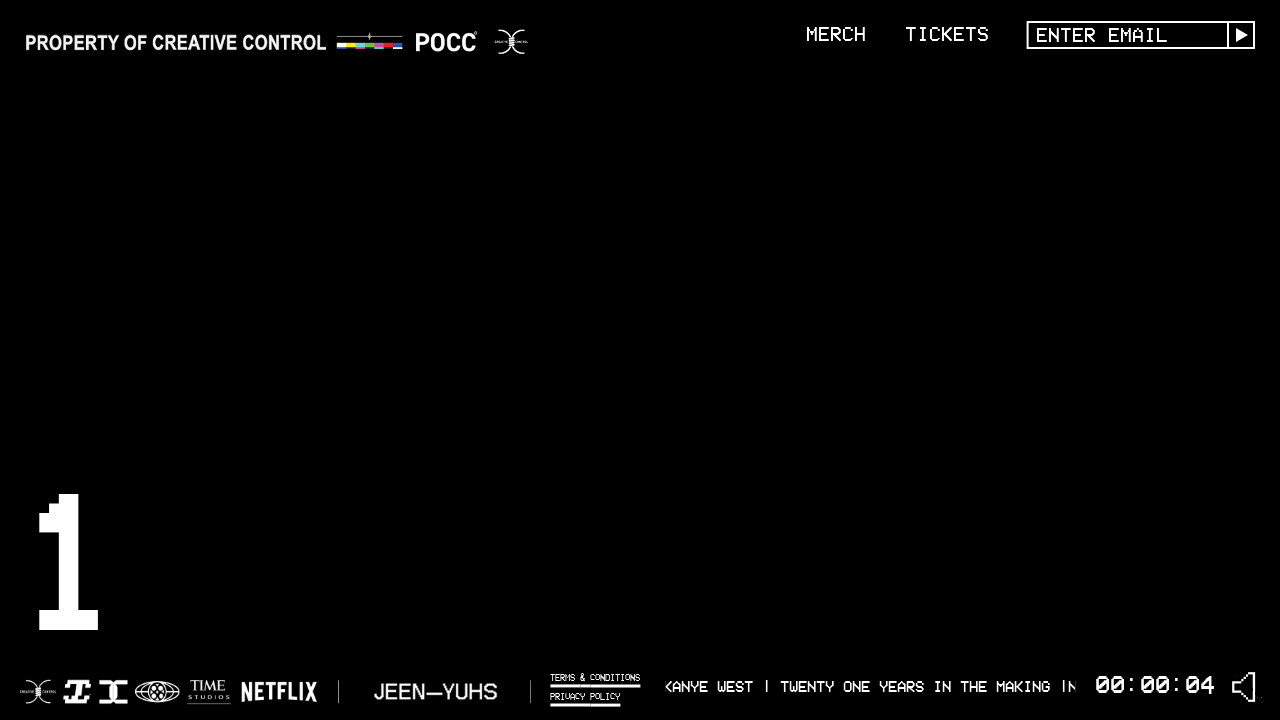

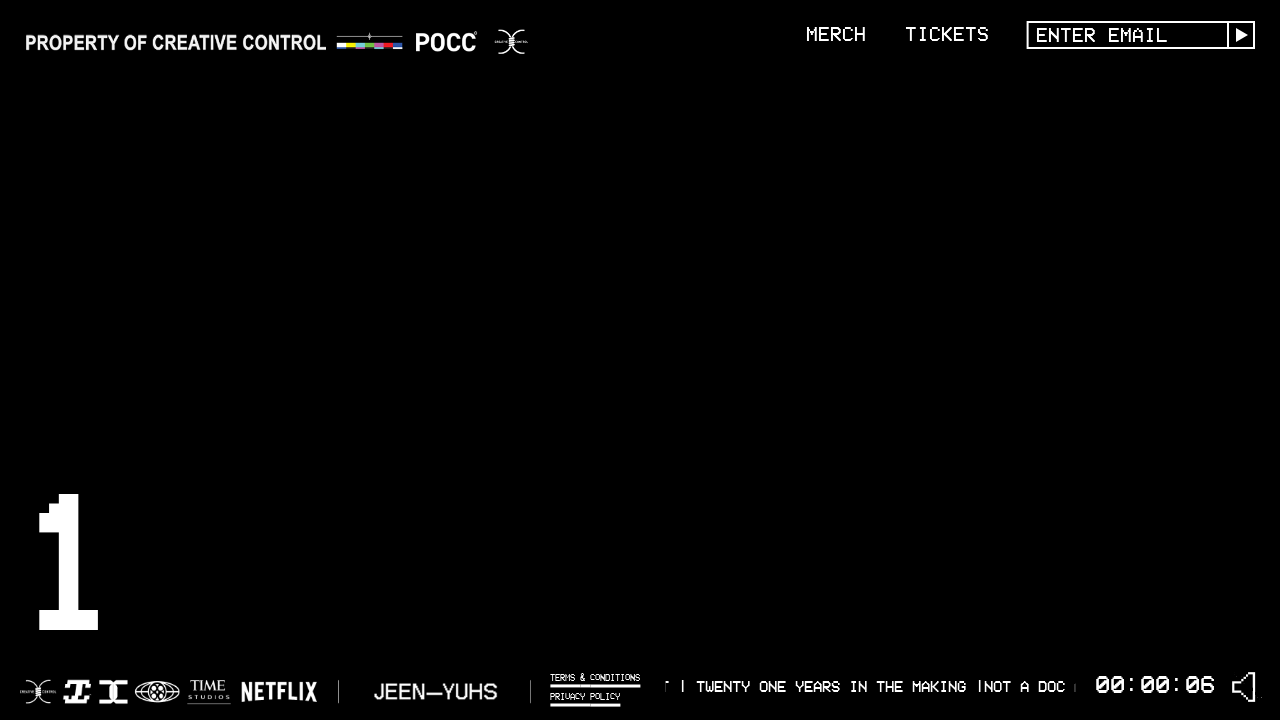